Tests navigation by clicking the "Get started" link and verifying the URL changes to include "intro"

Starting URL: https://playwright.dev/

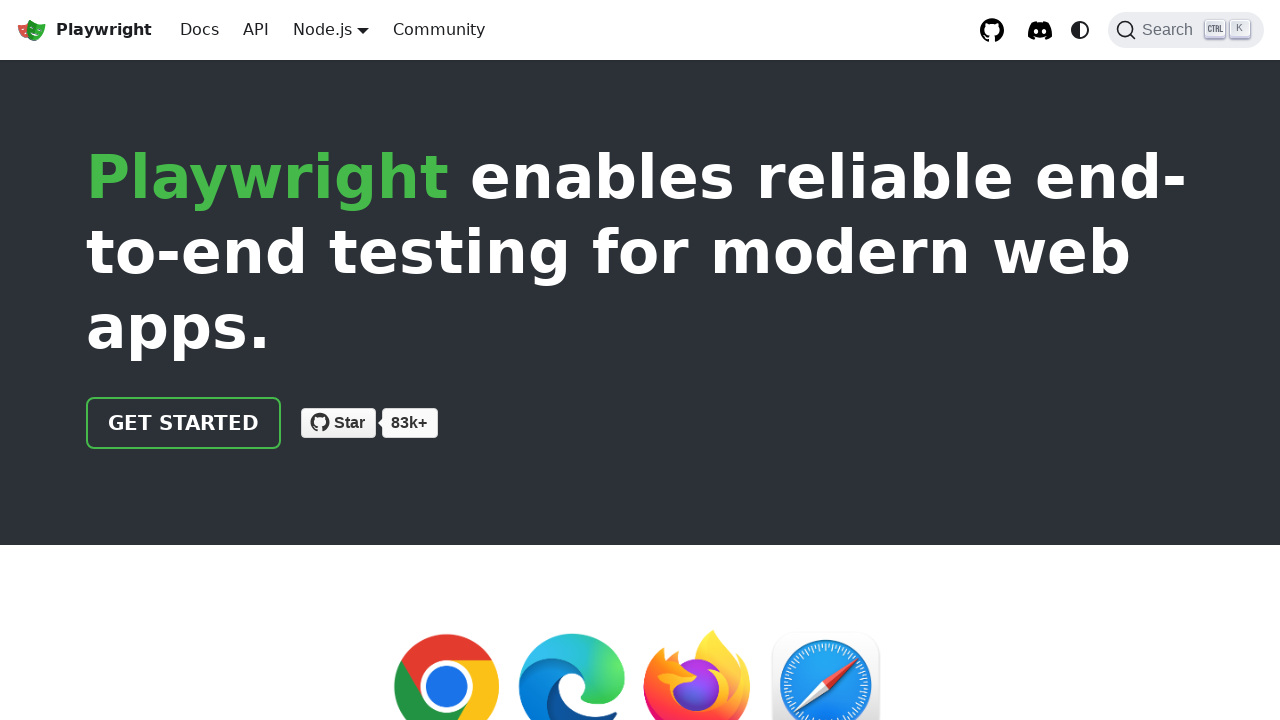

Clicked the 'Get started' link at (184, 423) on internal:role=link[name="Get started"i]
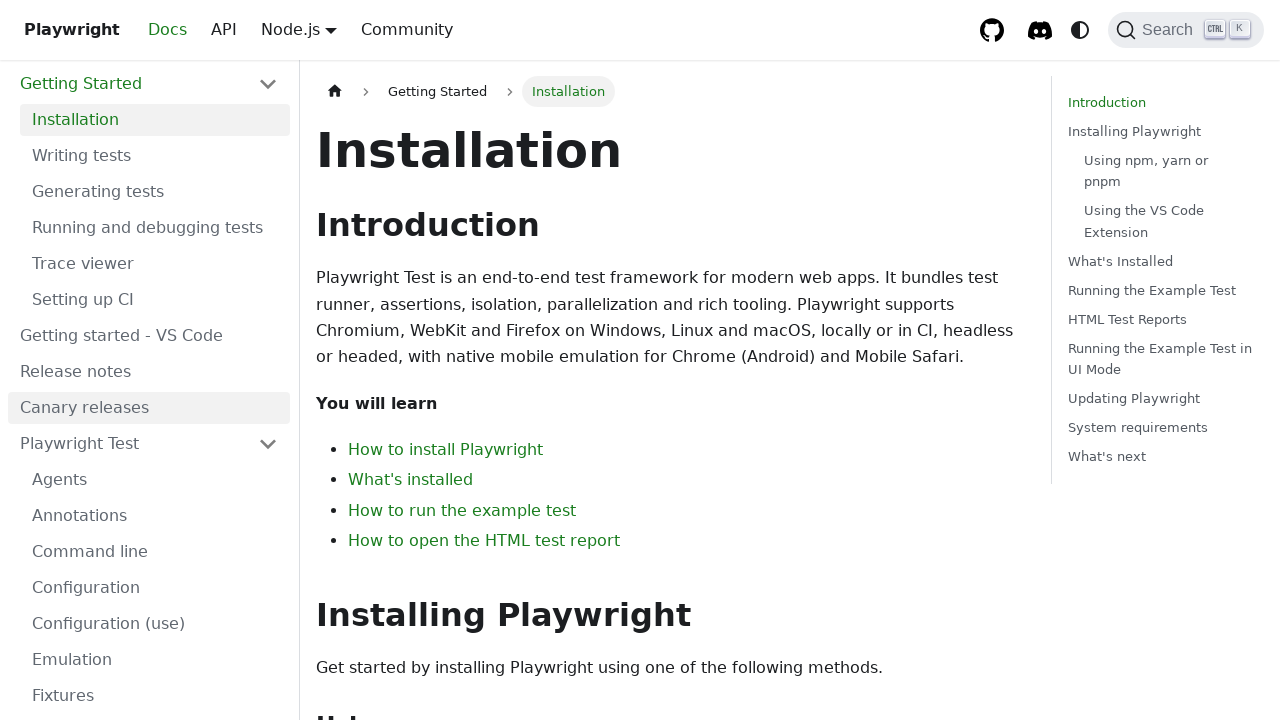

Verified URL contains 'intro'
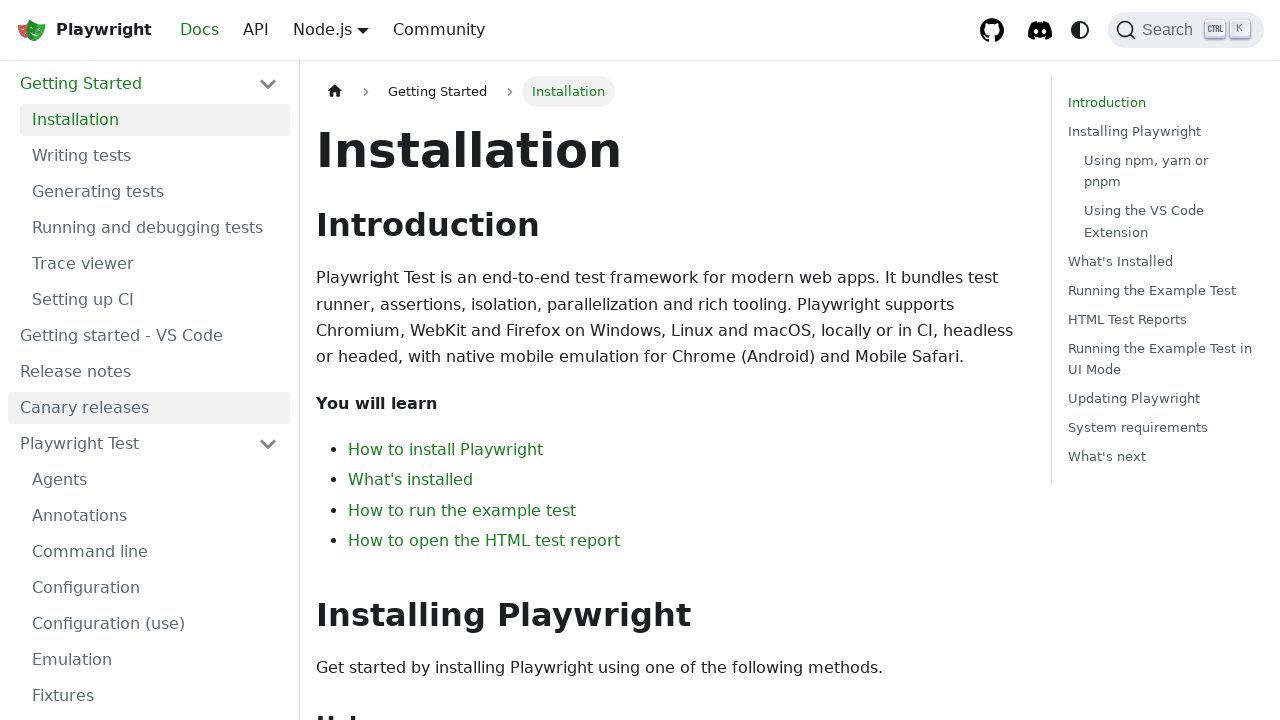

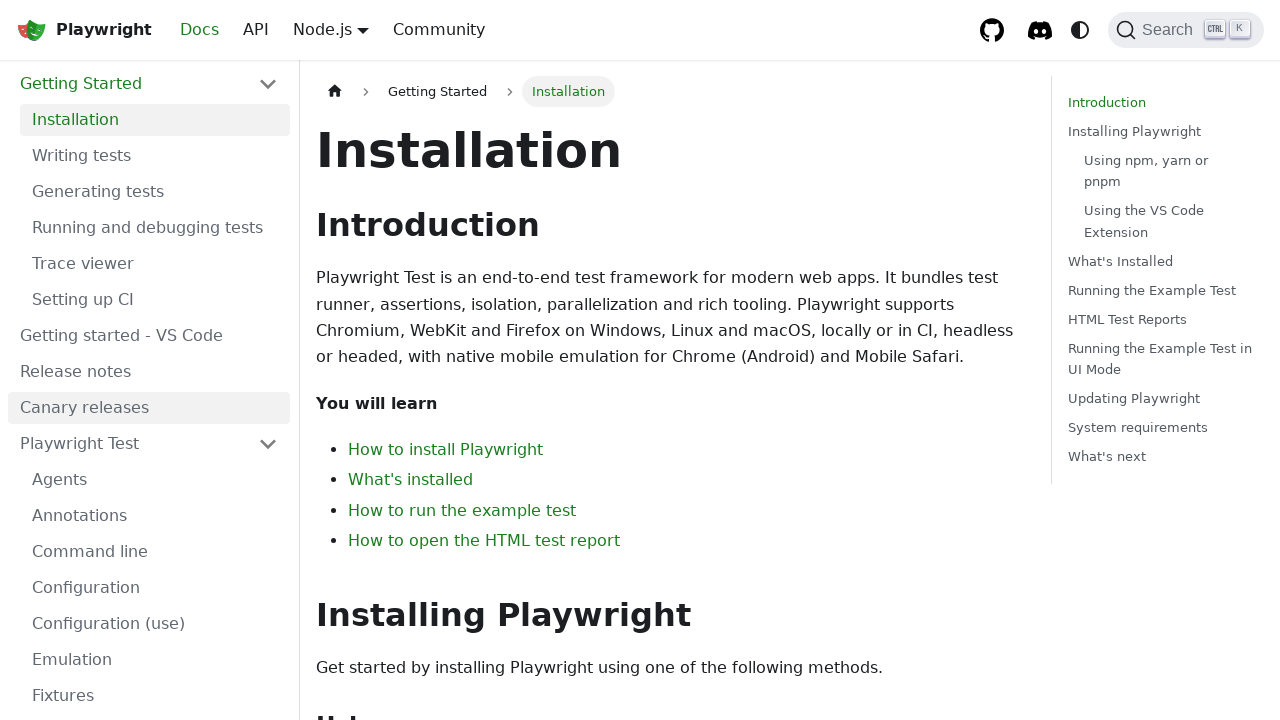